Tests context menu functionality by navigating to the context menu page, right-clicking on the designated box, and accepting the alert

Starting URL: https://the-internet.herokuapp.com/

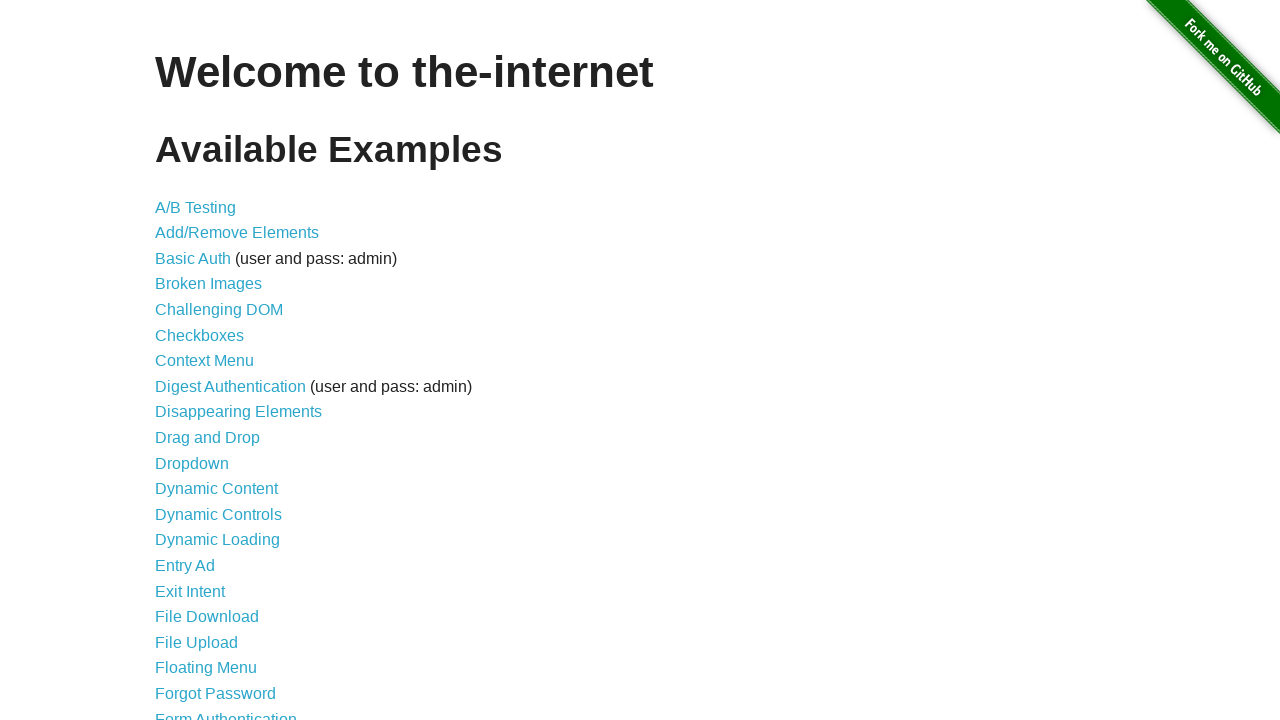

Clicked on Context Menu link at (204, 361) on text=Context Menu
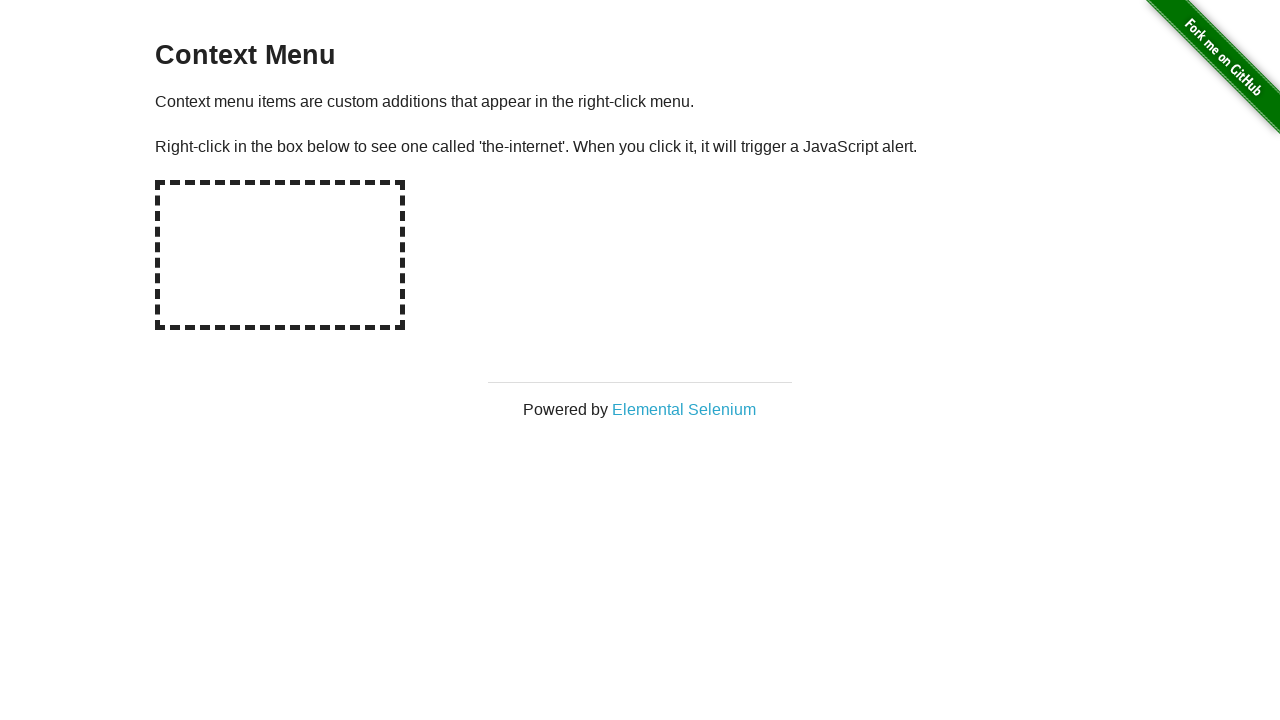

Context box element loaded
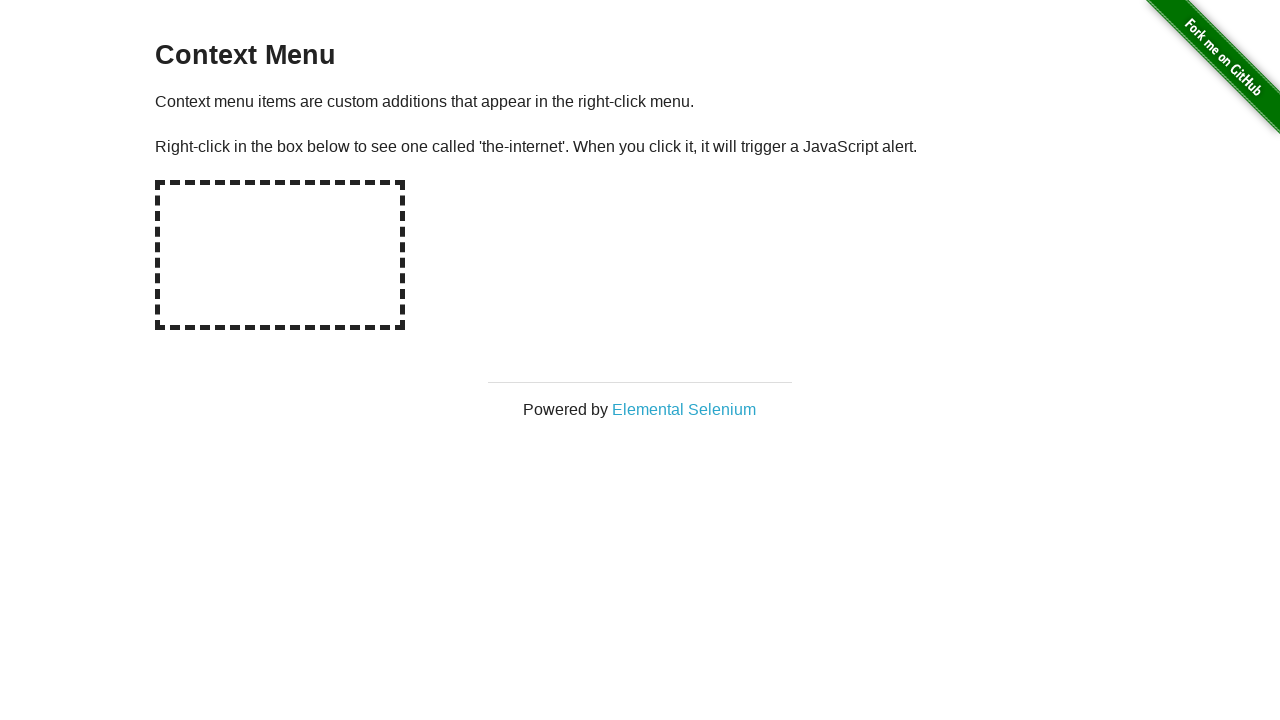

Set up dialog handler to accept alert
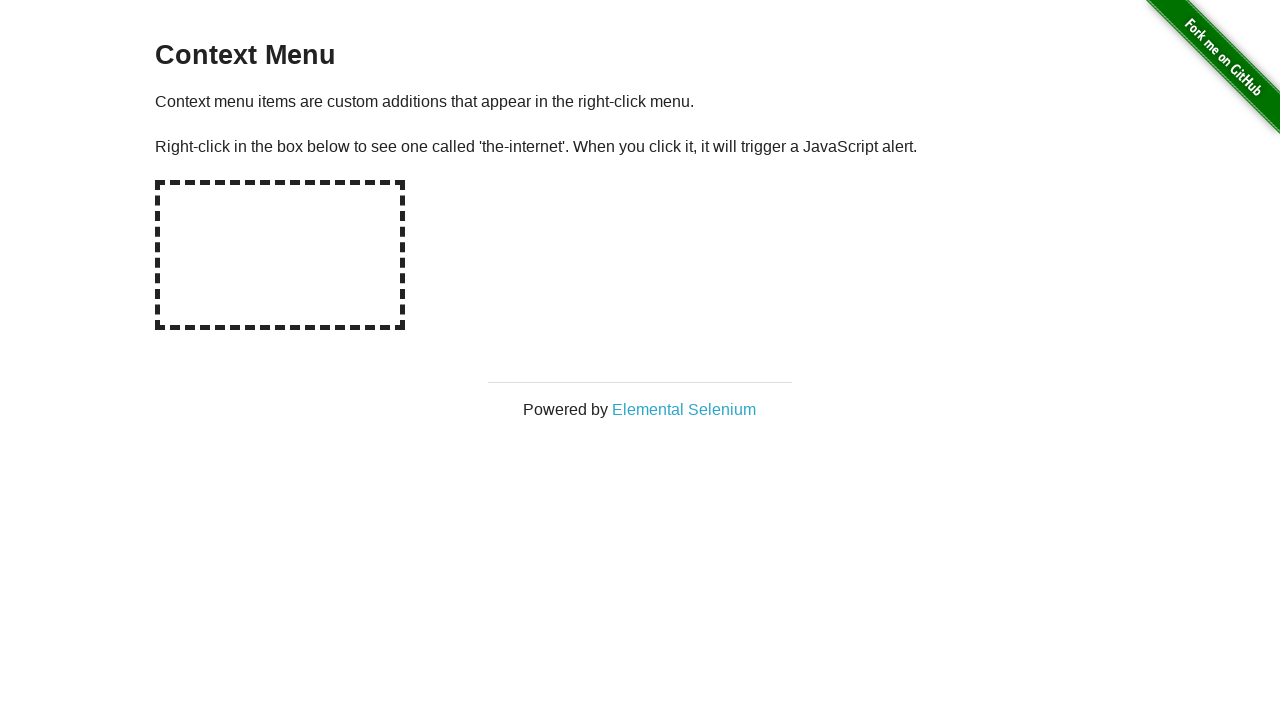

Right-clicked on context box to trigger context menu at (280, 255) on #hot-spot
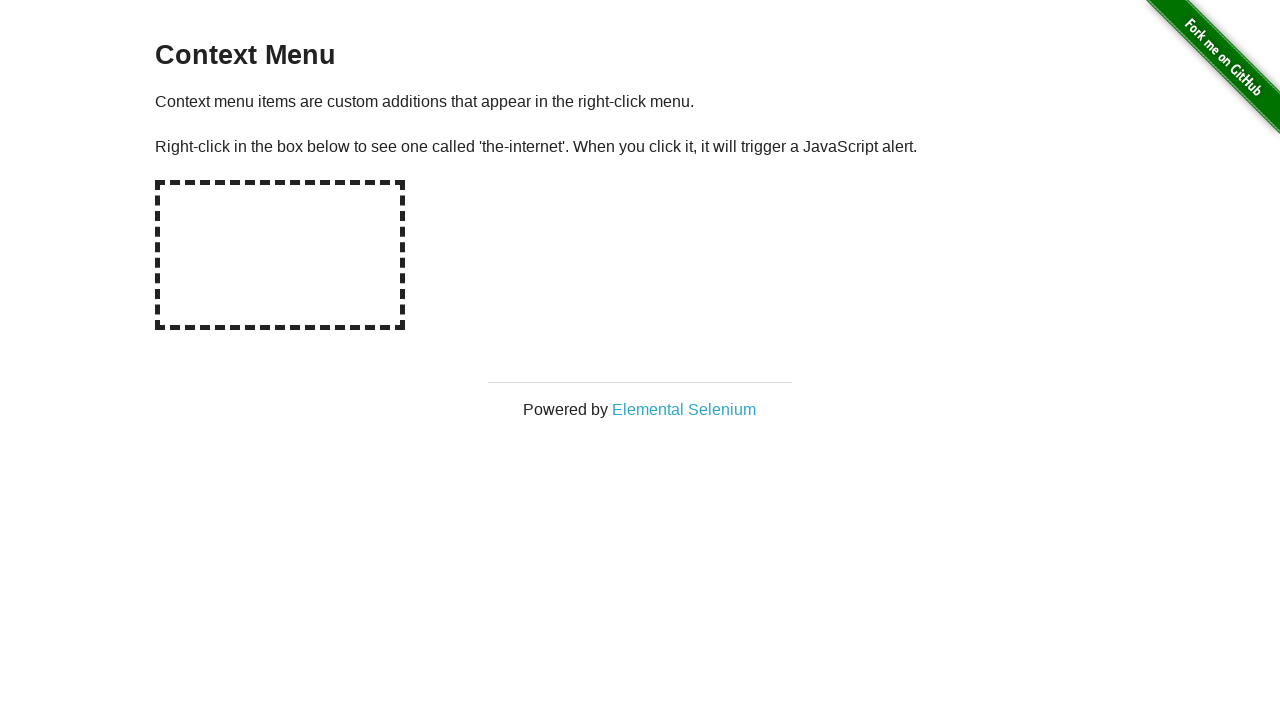

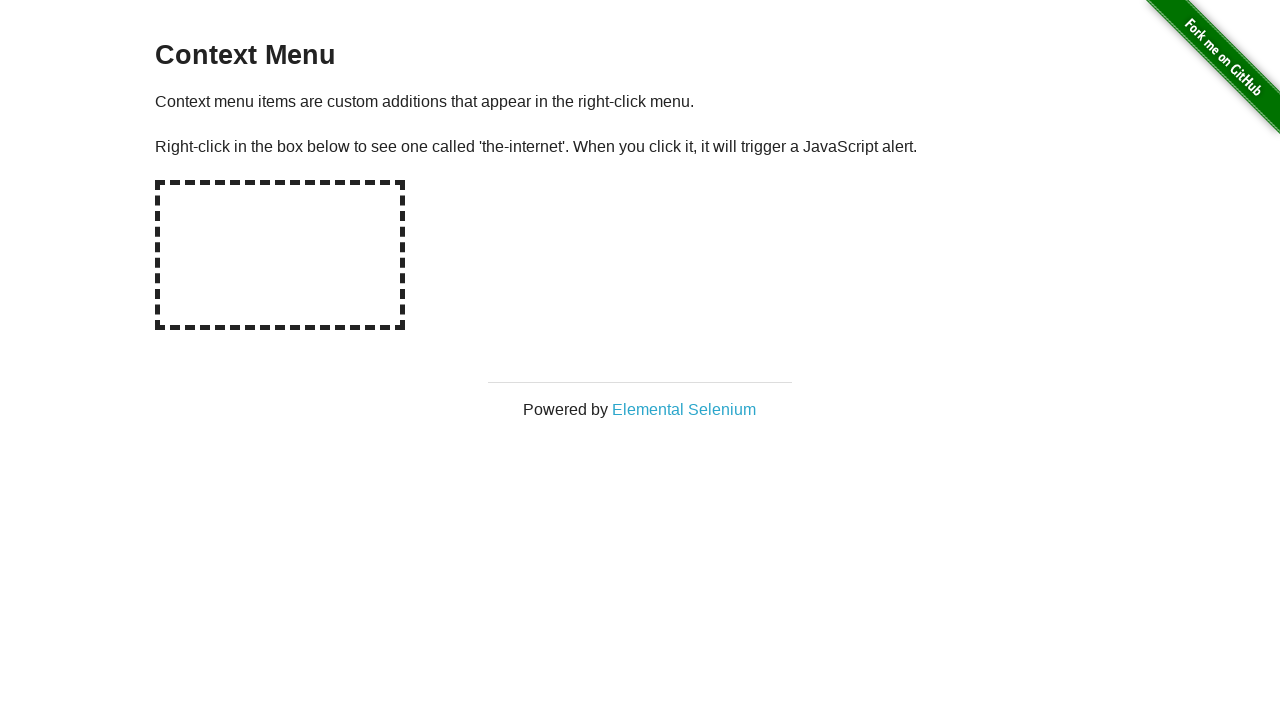